Navigates to the Airbnb homepage and waits for the page to load.

Starting URL: https://airbnb.com

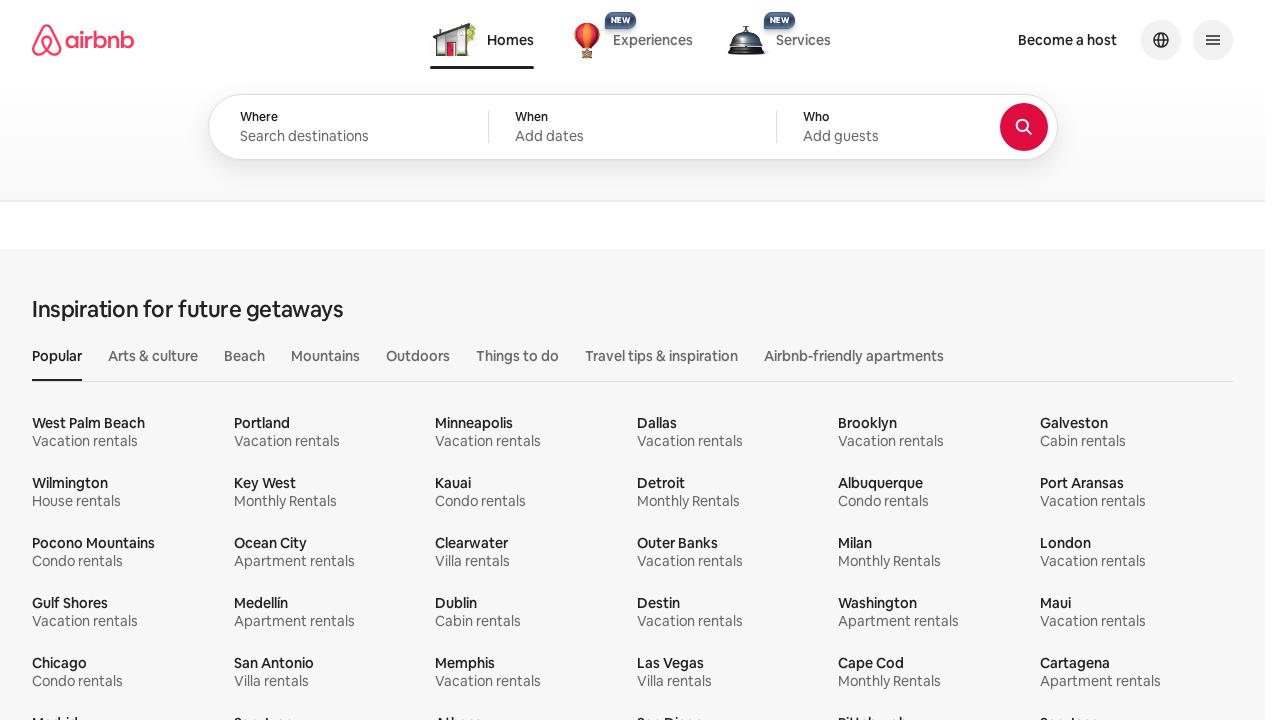

Navigated to Airbnb homepage
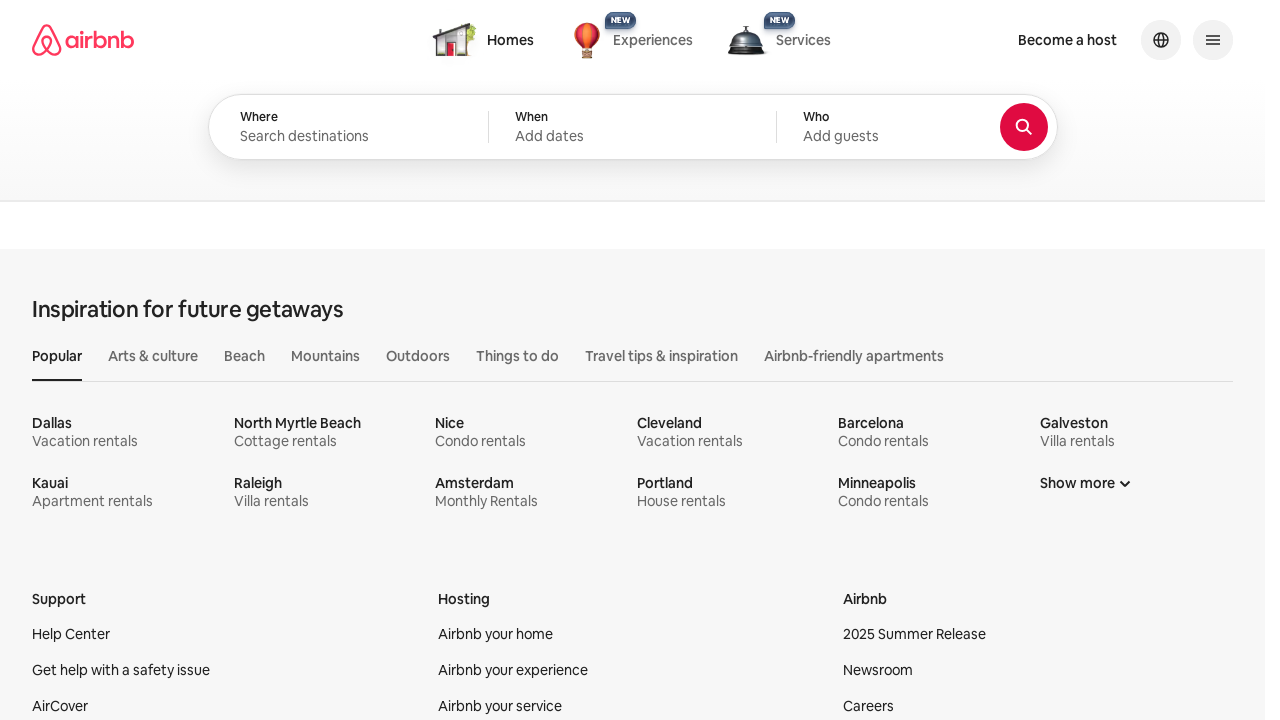

Waited for page DOM to fully load
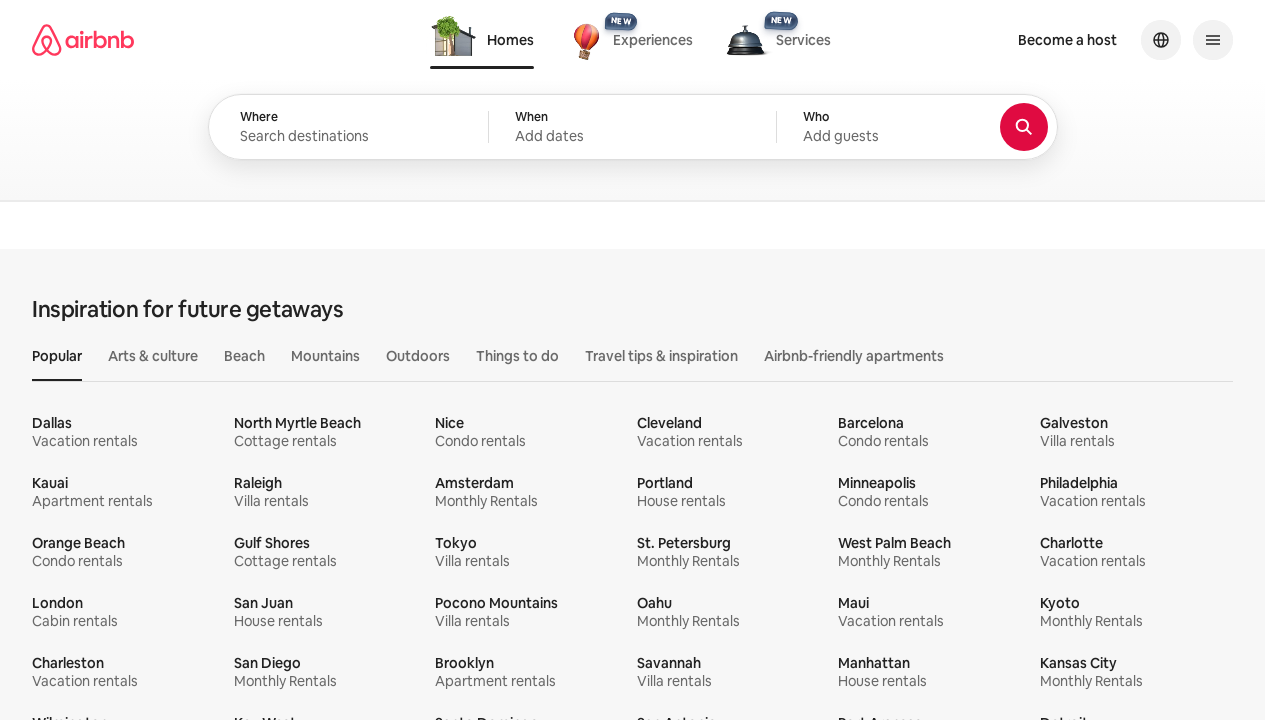

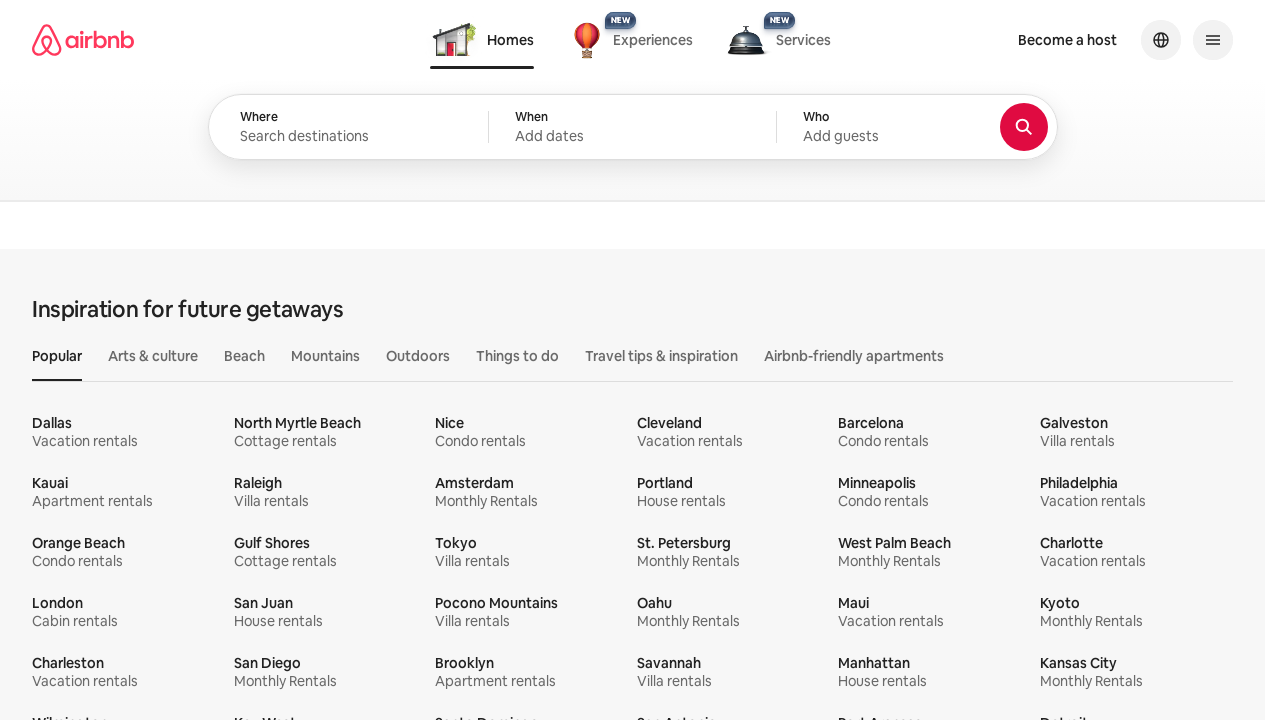